Tests a simple form by filling in first name, last name, firstname, and country fields, then submitting the form.

Starting URL: http://suninjuly.github.io/simple_form_find_task.html

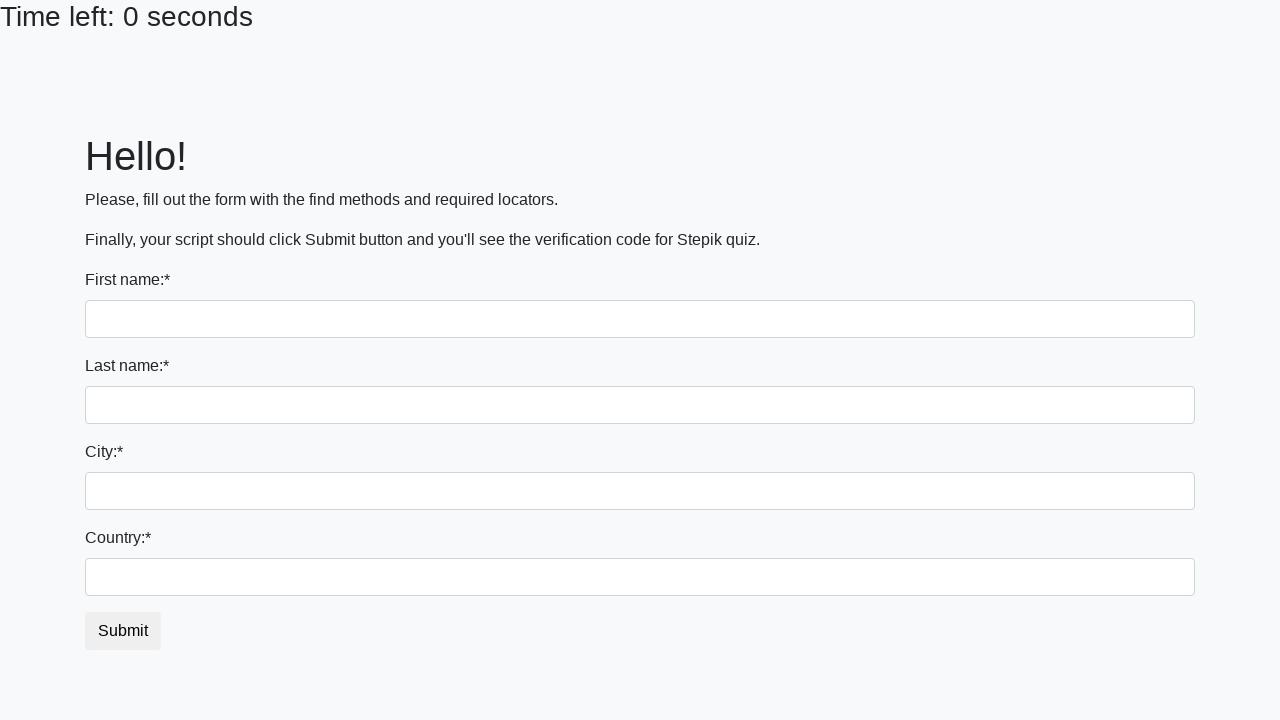

Filled first_name field with 'Kirill' on input[name='first_name']
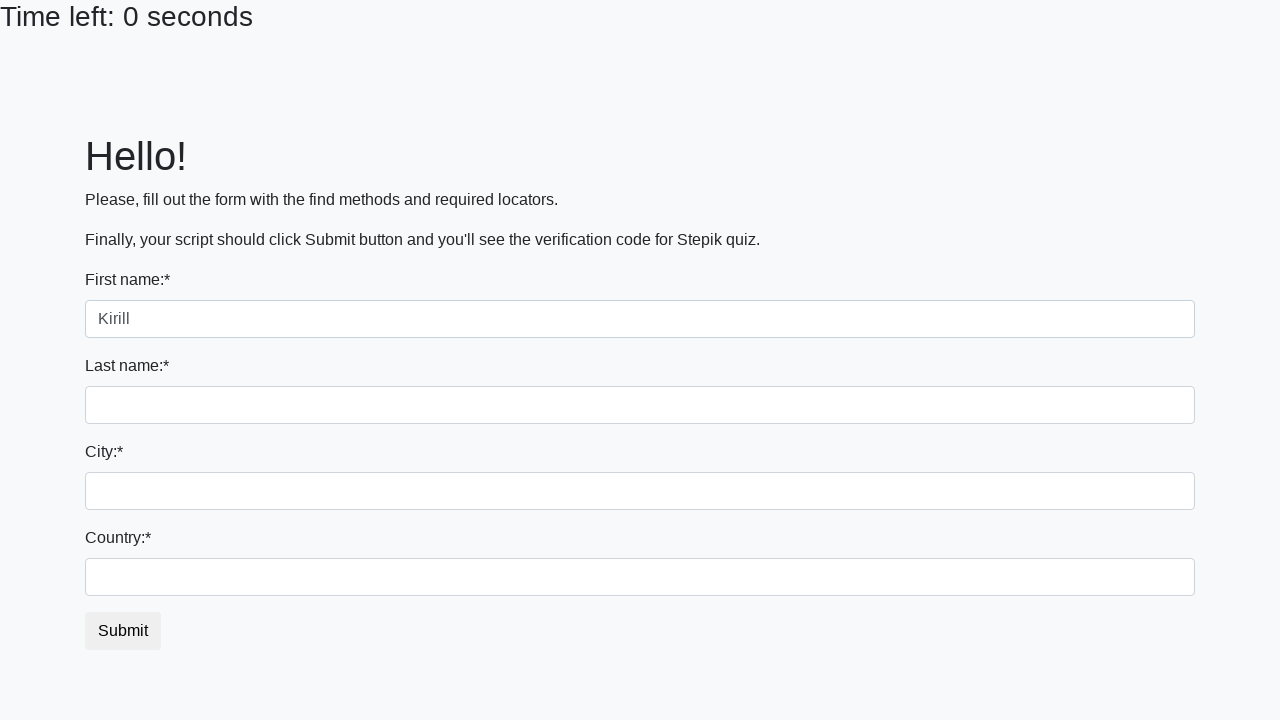

Filled last_name field with '123qwe' on input[name='last_name']
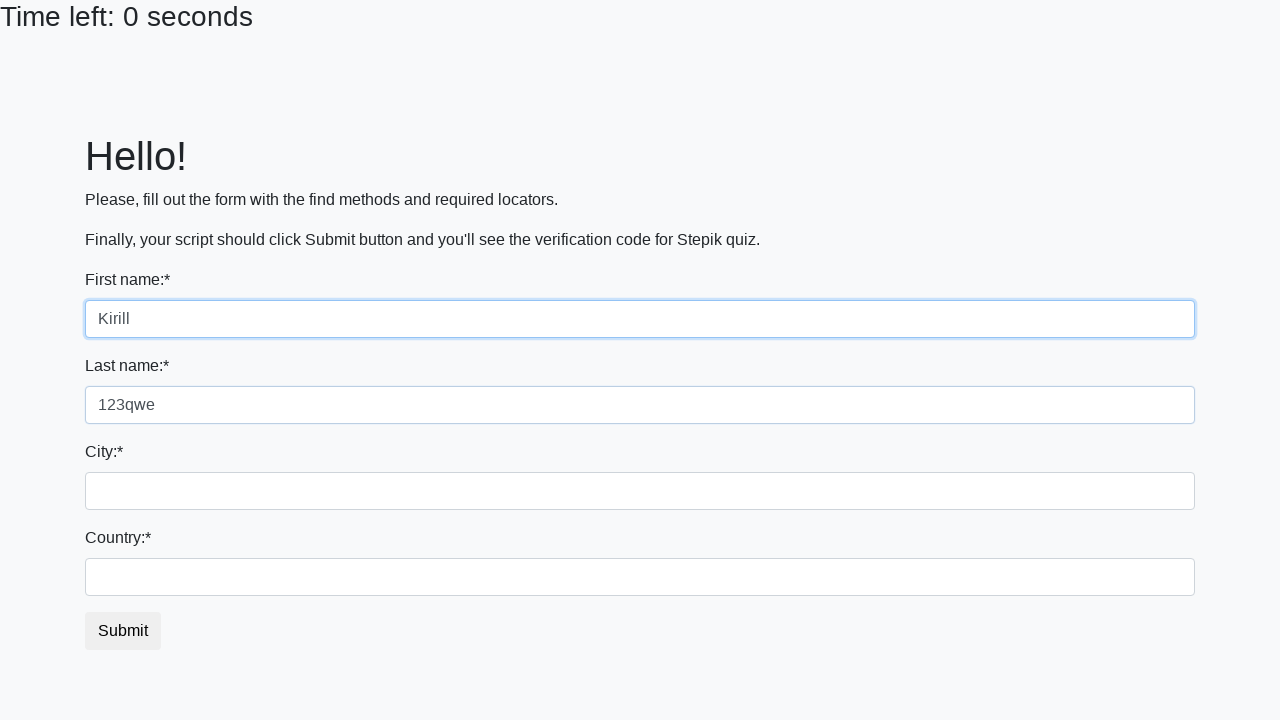

Filled firstname field with 'City' on input[name='firstname']
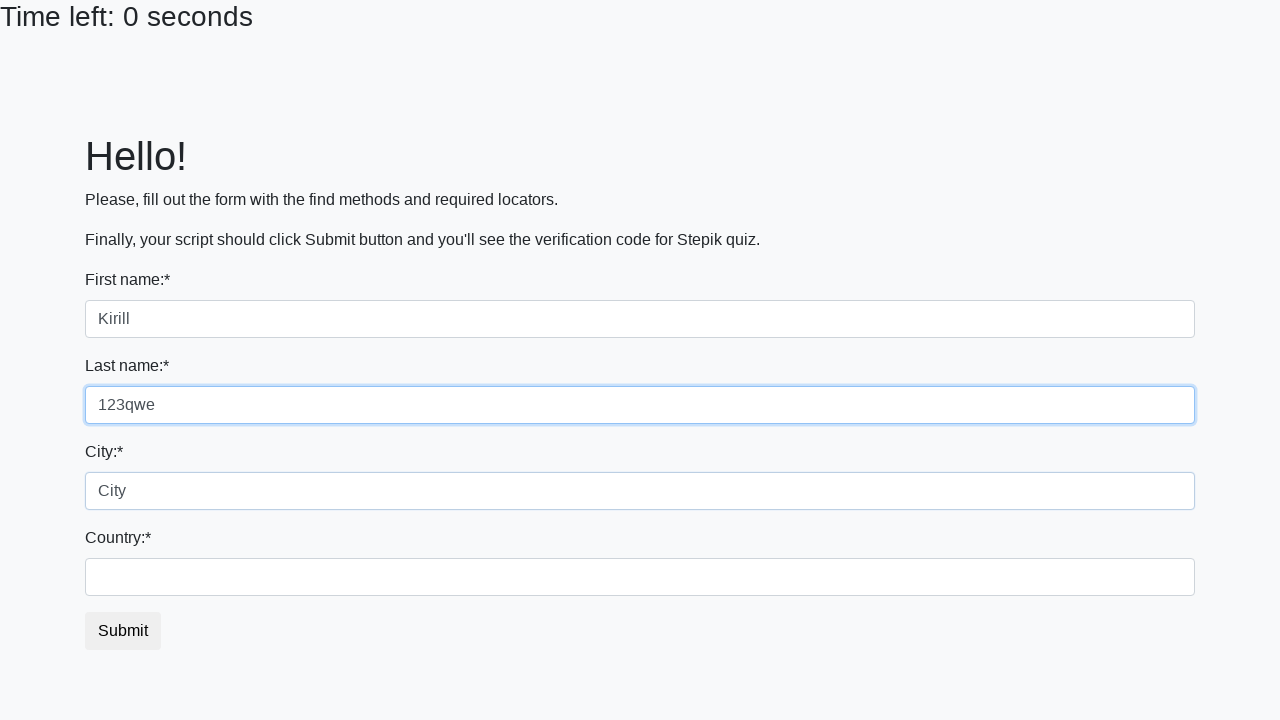

Filled country field with 'Country' on #country
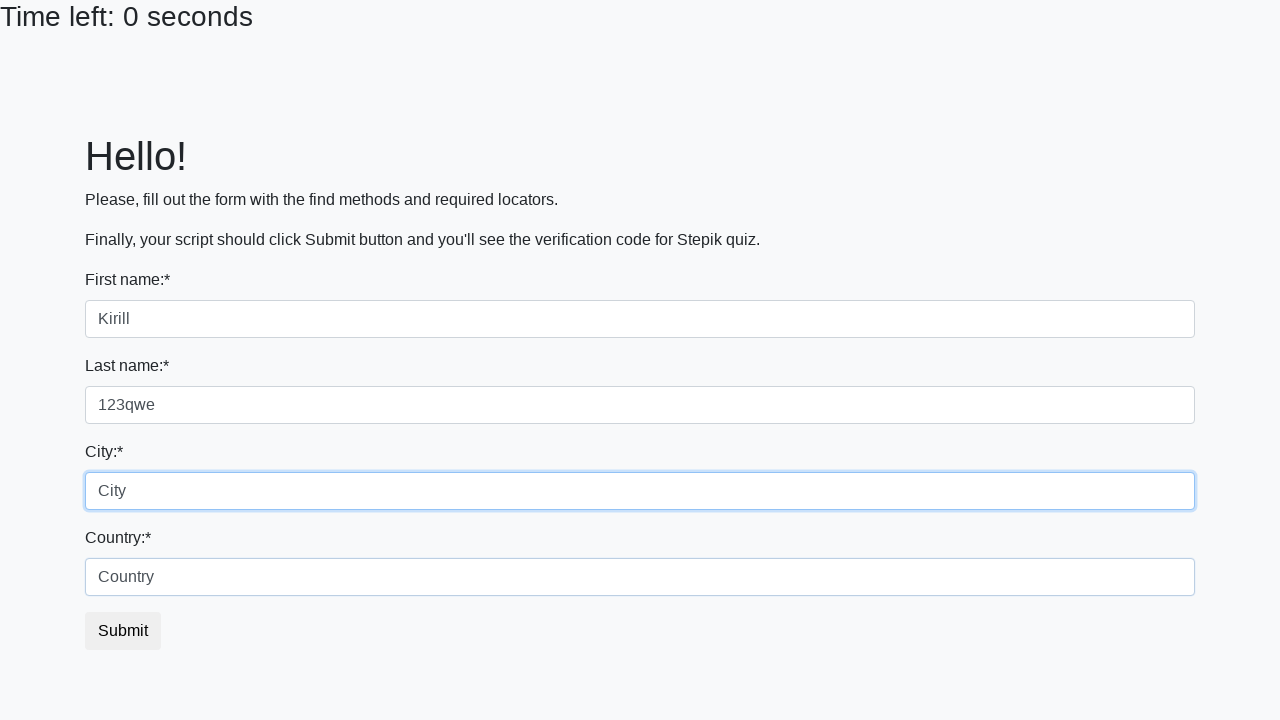

Clicked submit button to submit form at (123, 631) on #submit_button
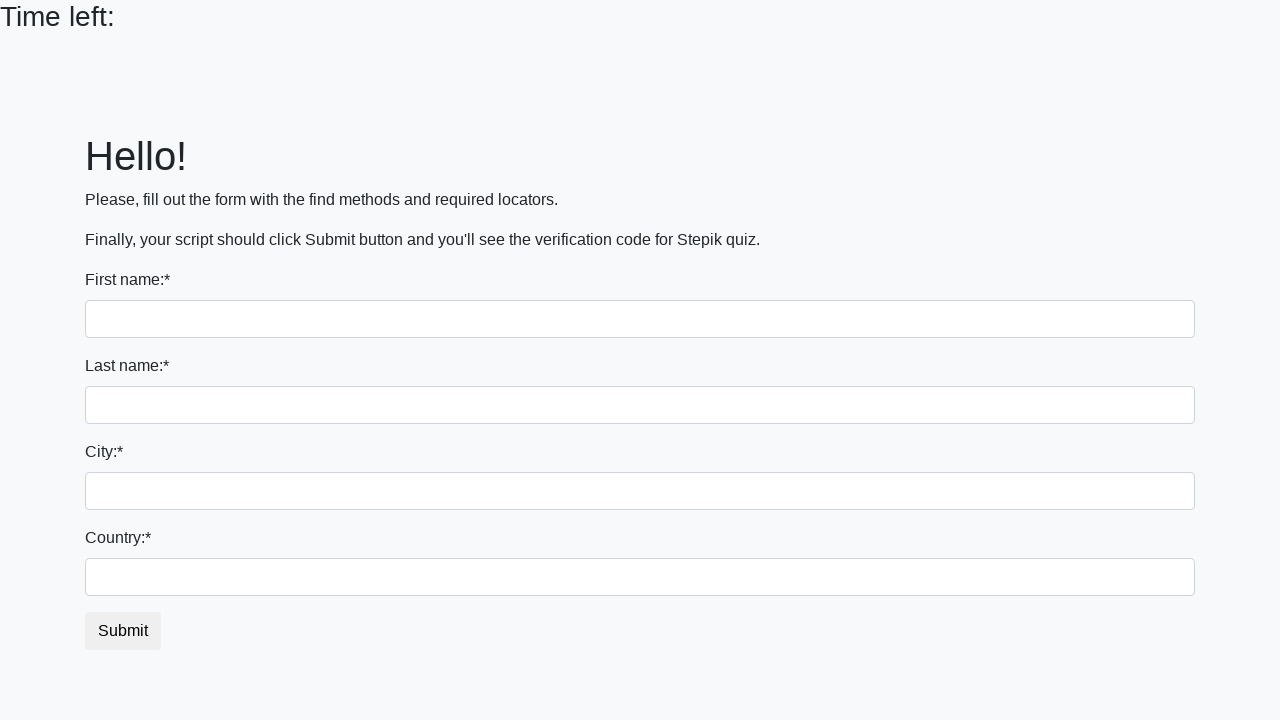

Waited 1000ms for form submission to complete
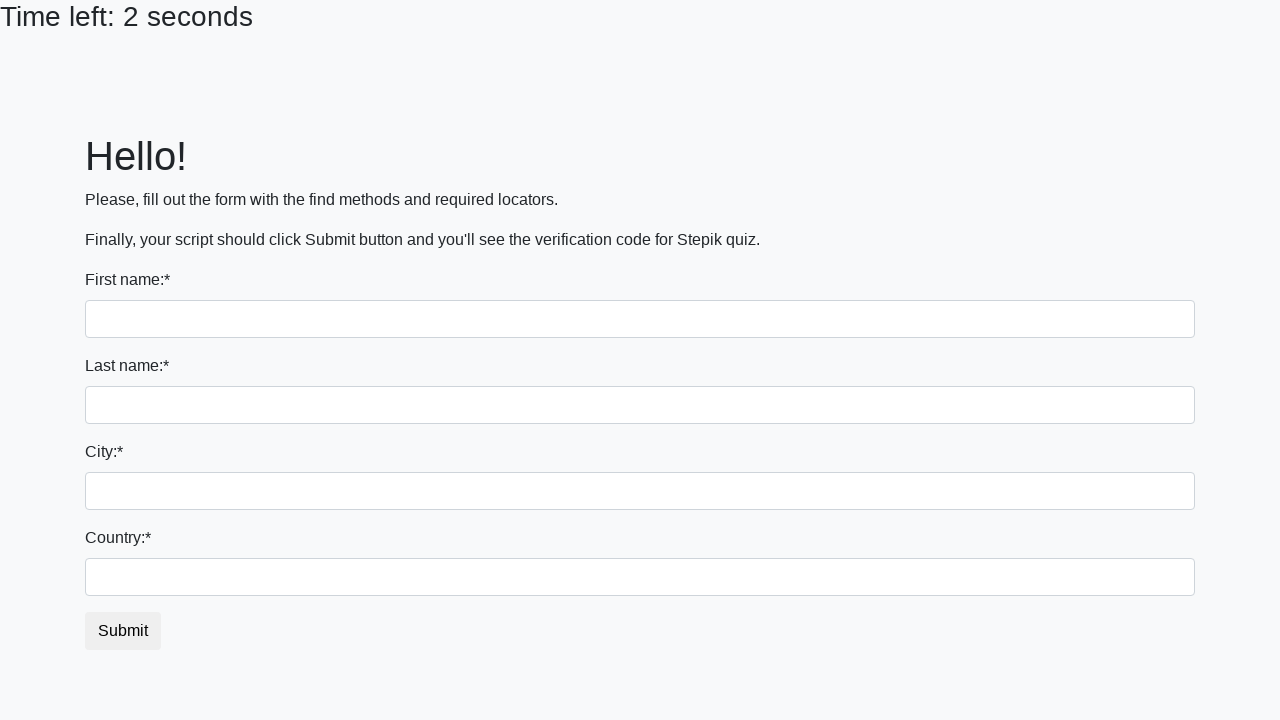

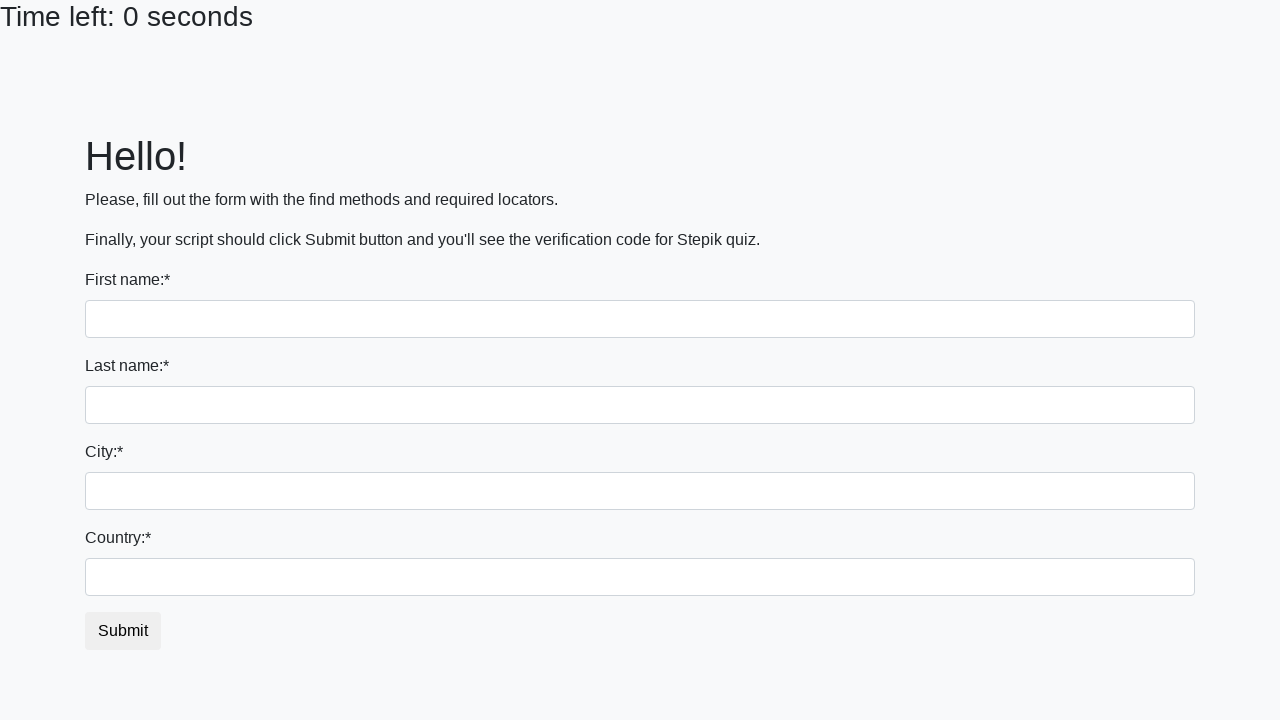